Tests opening a new browser tab and navigating to a different website (Canada411)

Starting URL: https://www.livechennai.com/gold_silverrate.asp

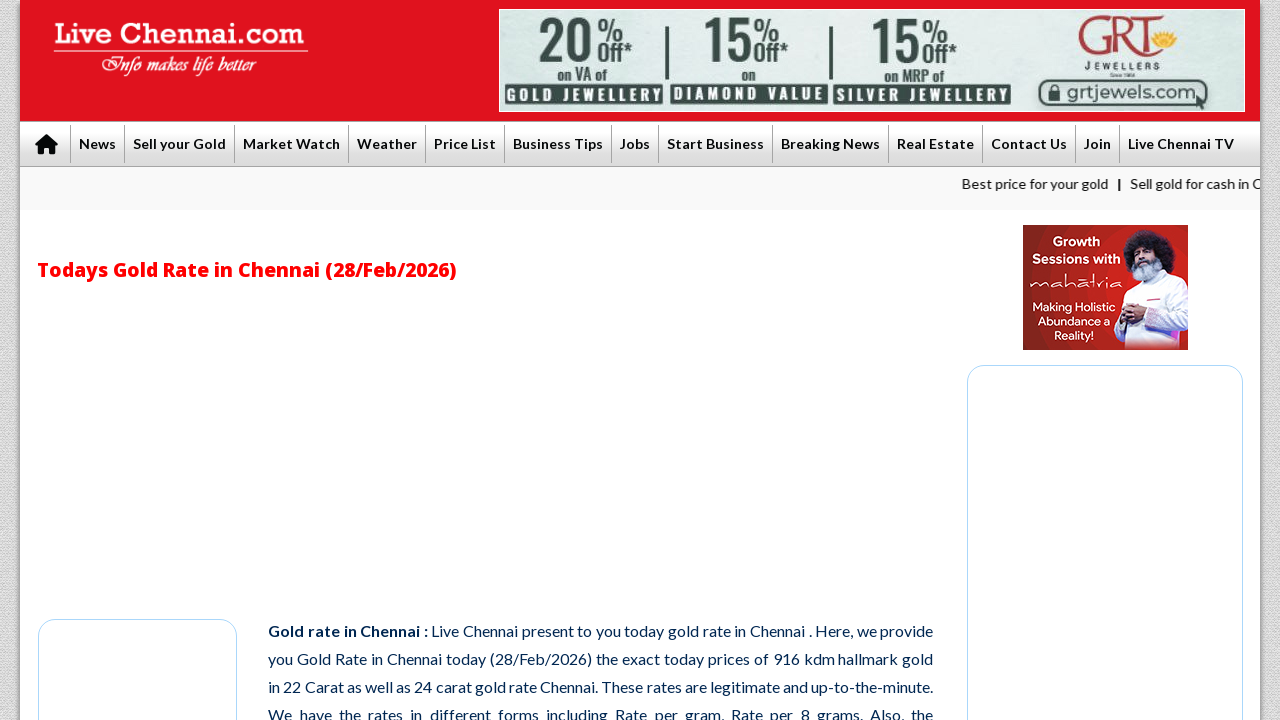

Opened a new browser tab
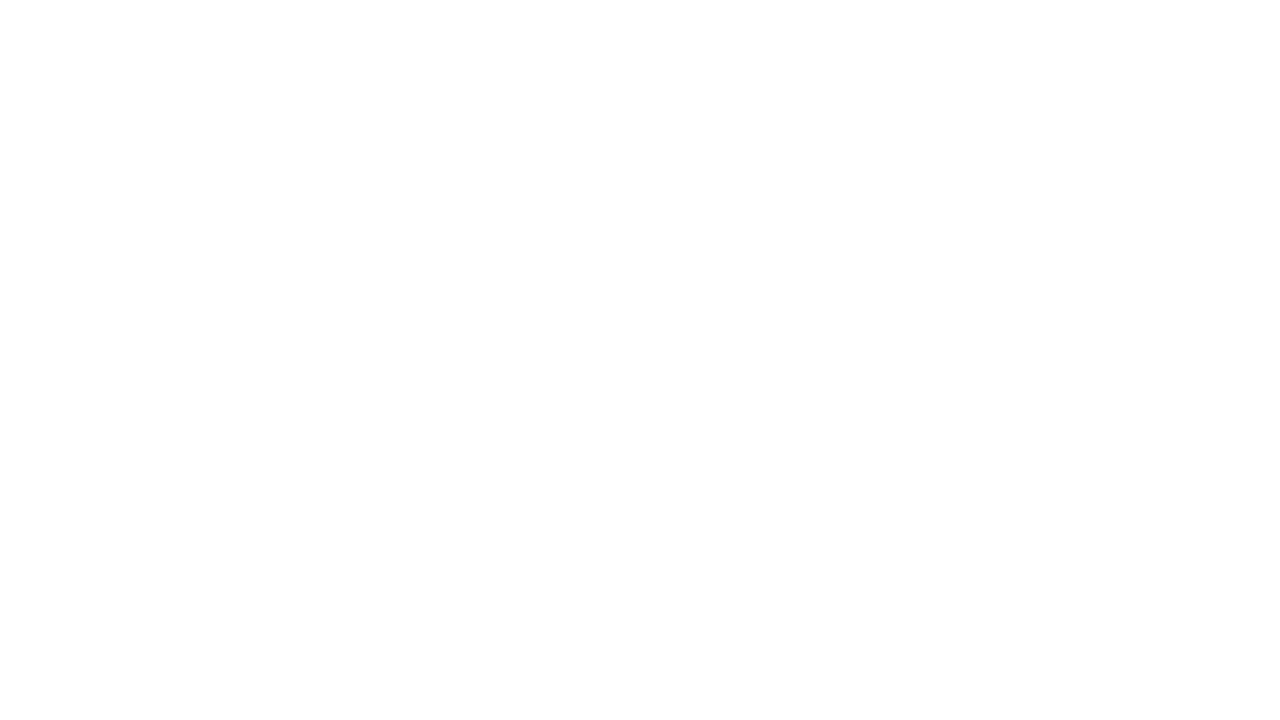

Navigated to https://www.canada411.ca/ in the new tab
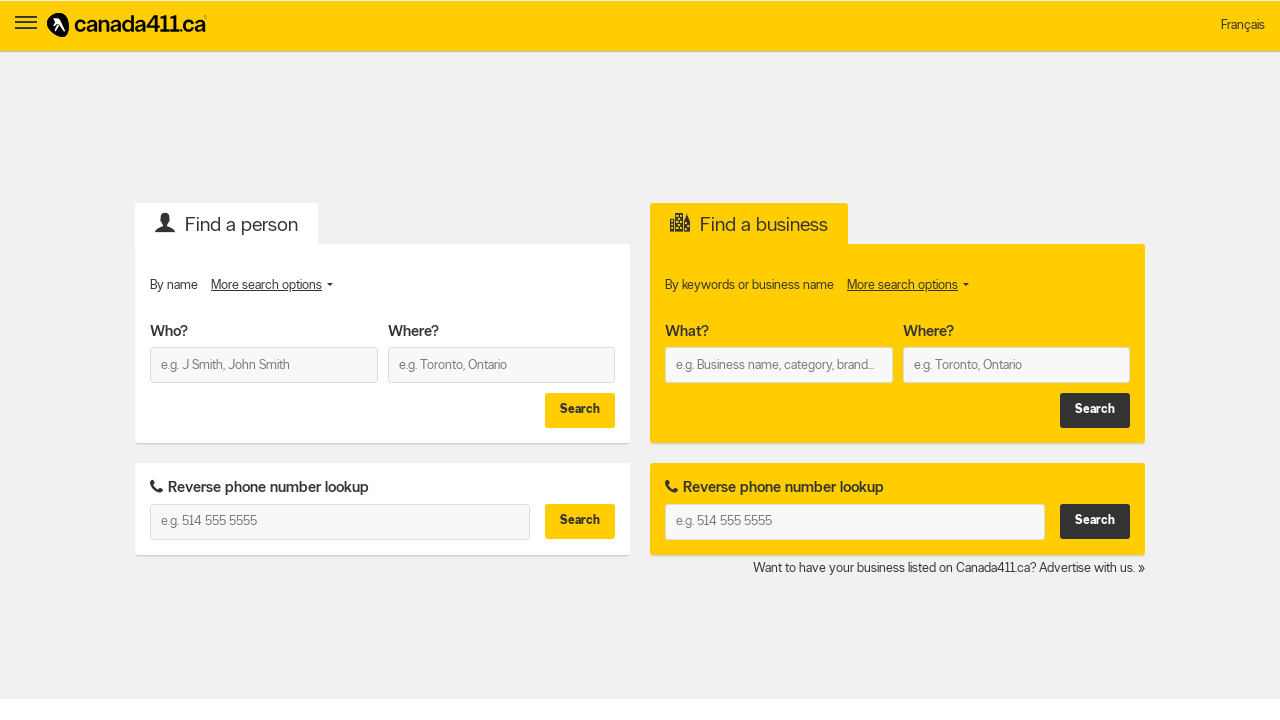

Waited for Canada411 page to fully load (domcontentloaded)
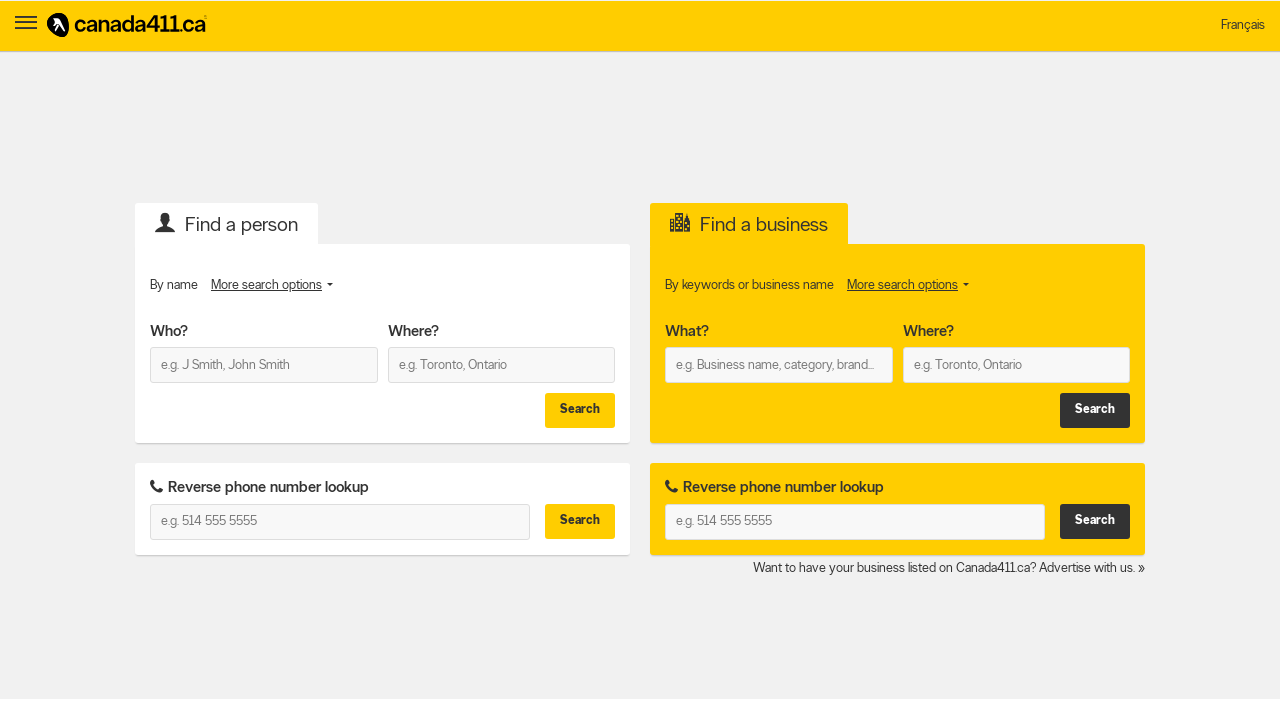

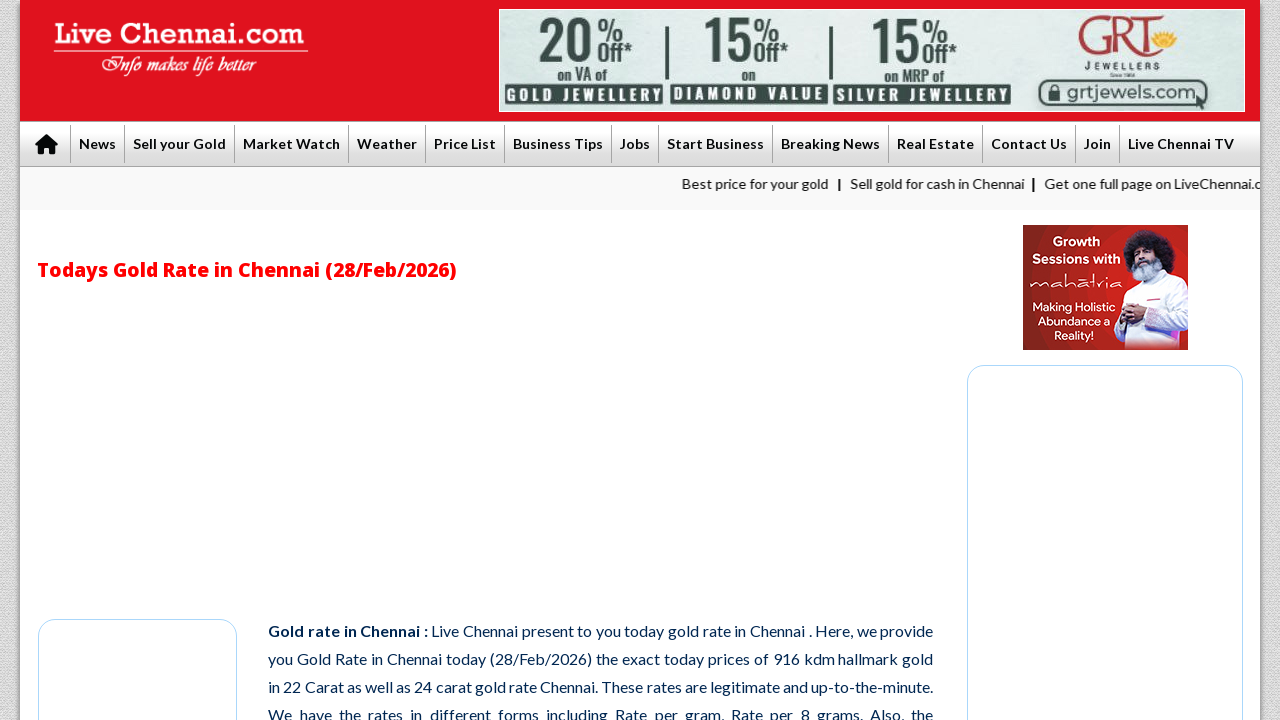